Tests handling of JavaScript prompt dialog by clicking the prompt button

Starting URL: https://the-internet.herokuapp.com/javascript_alerts

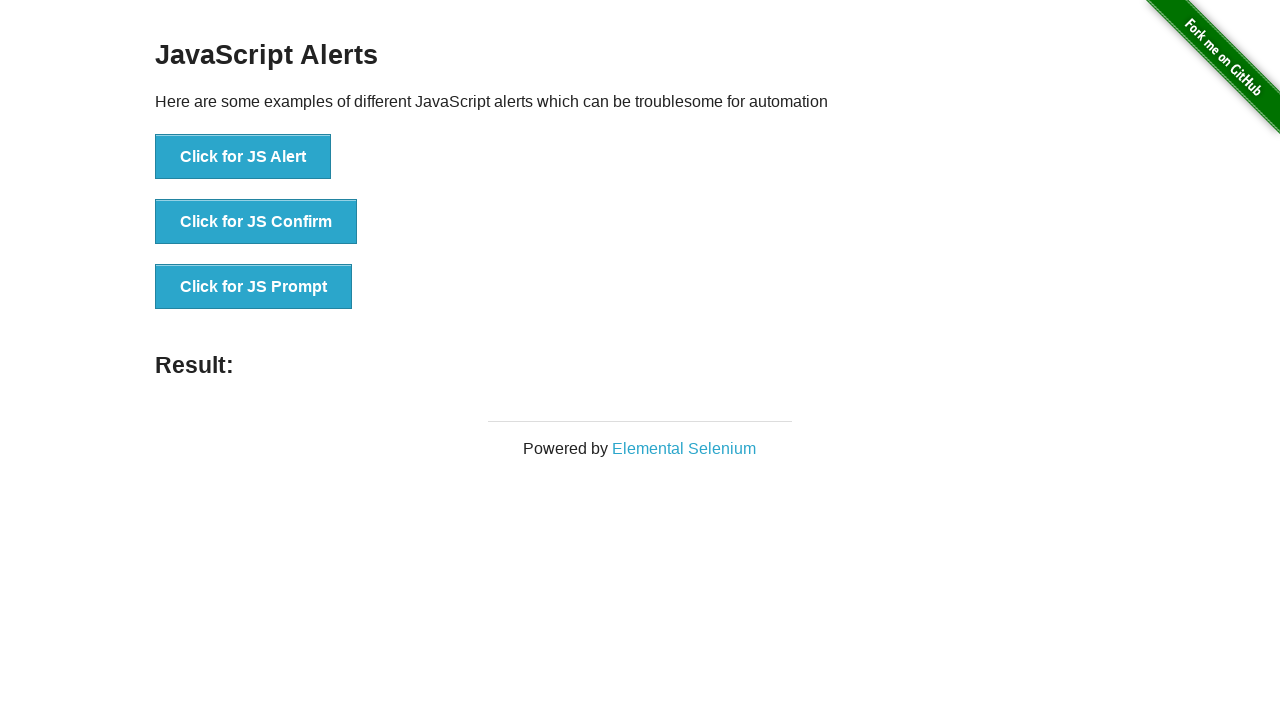

Set up dialog handler to accept prompt with 'Test input text'
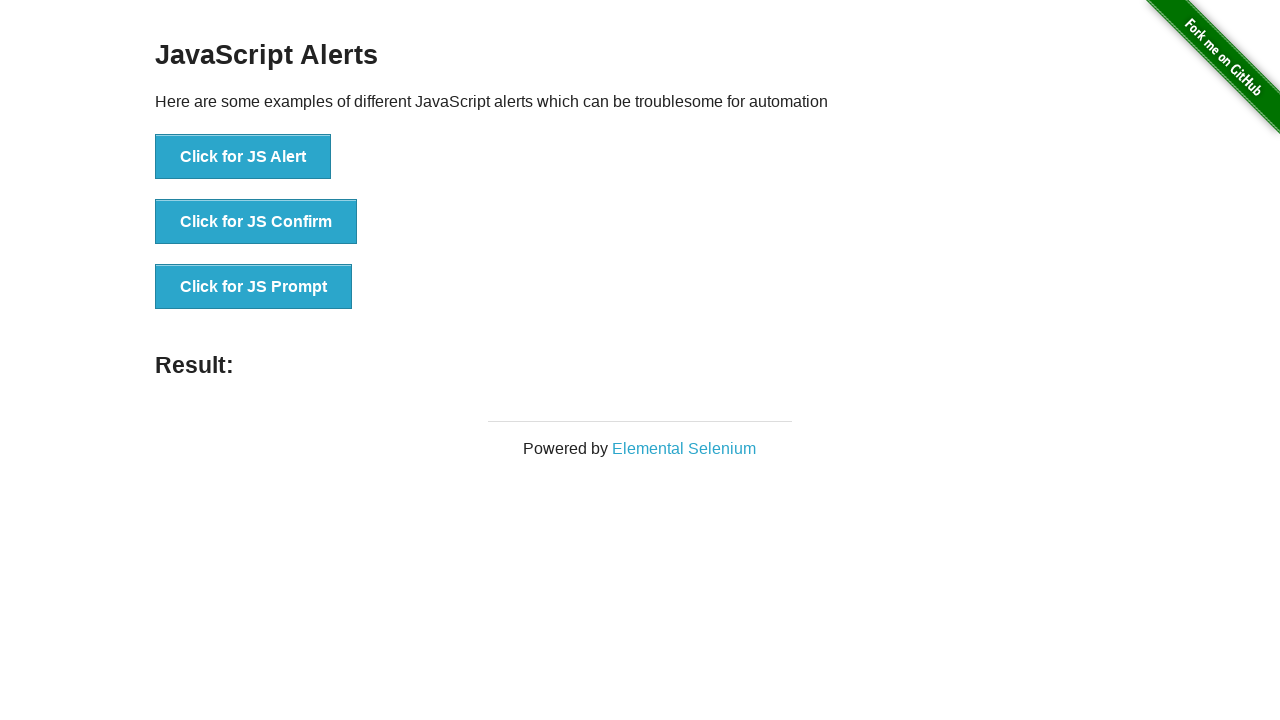

Clicked prompt button to trigger JavaScript prompt dialog at (254, 287) on button[onclick="jsPrompt()"]
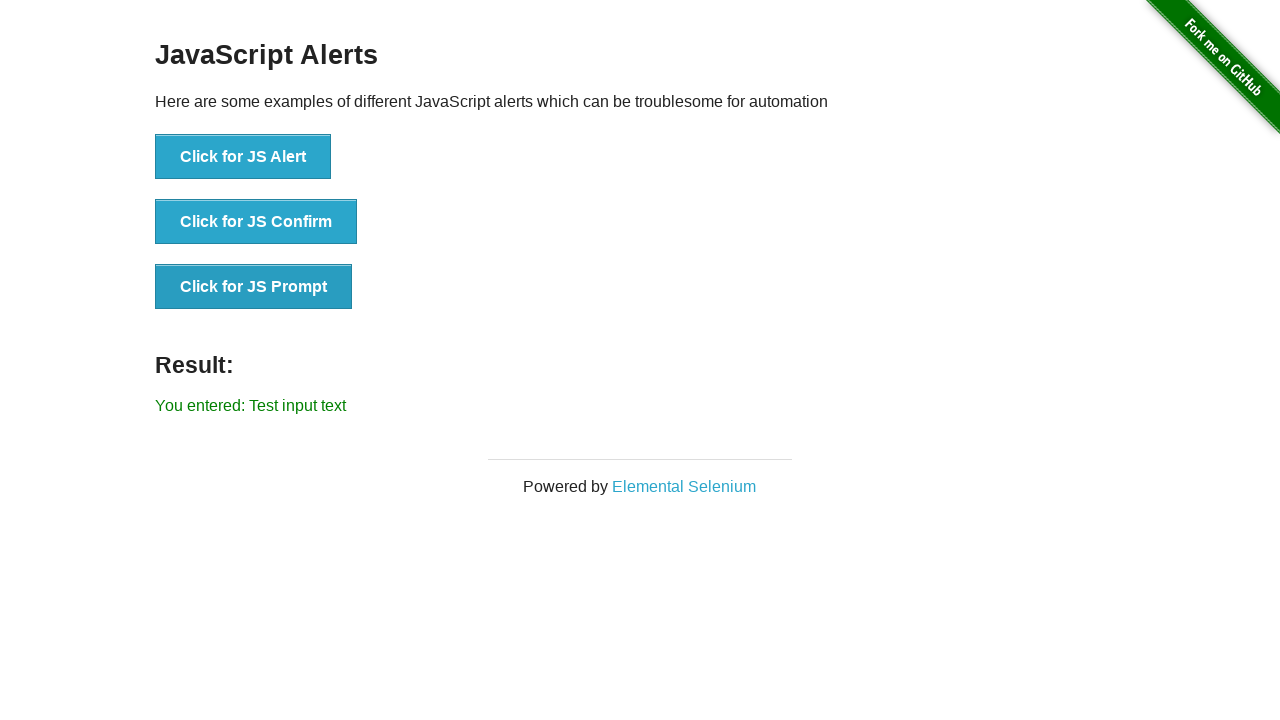

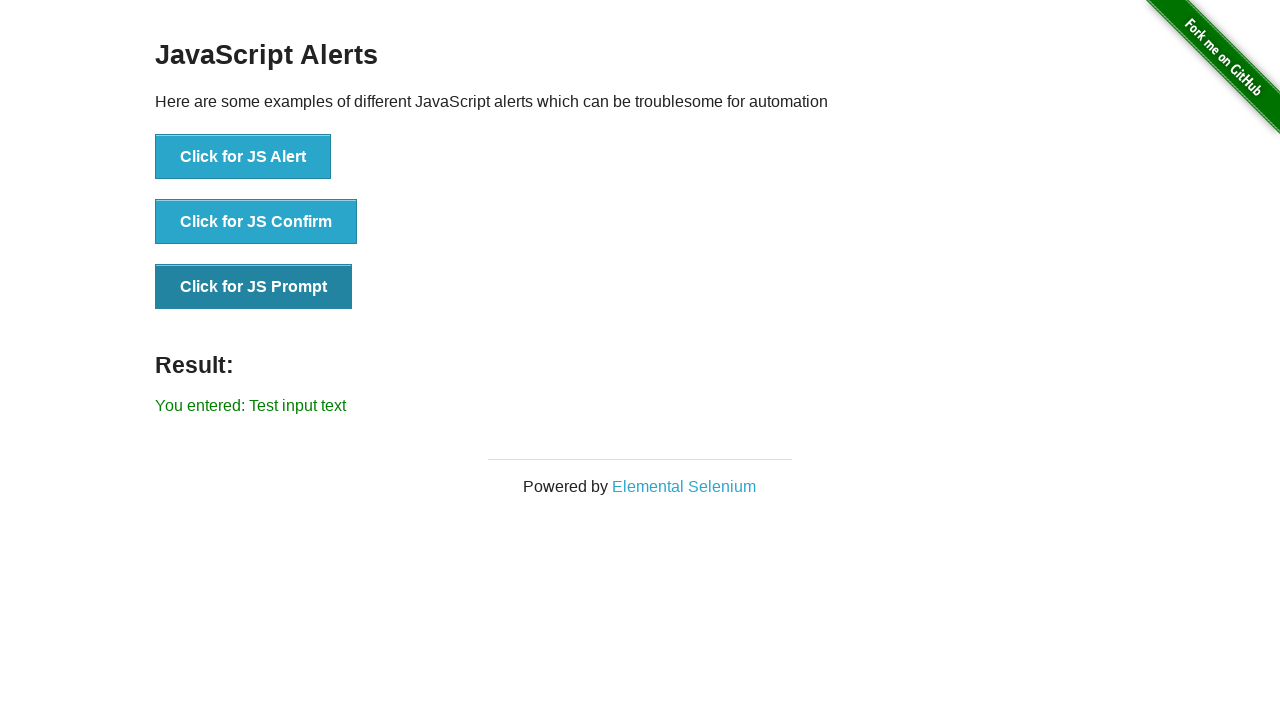